Tests login form validation by entering invalid credentials and verifying the error message appears

Starting URL: https://www.saucedemo.com/

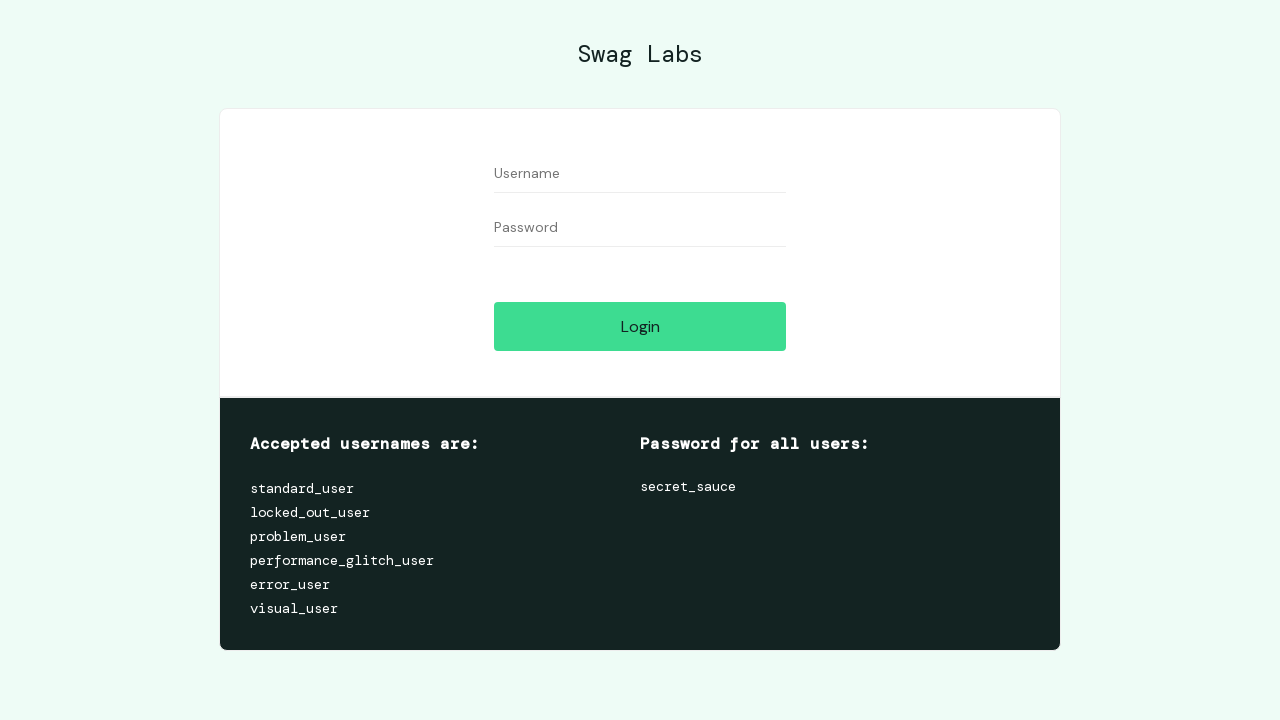

Entered invalid username 'Java' in username field on input#user-name
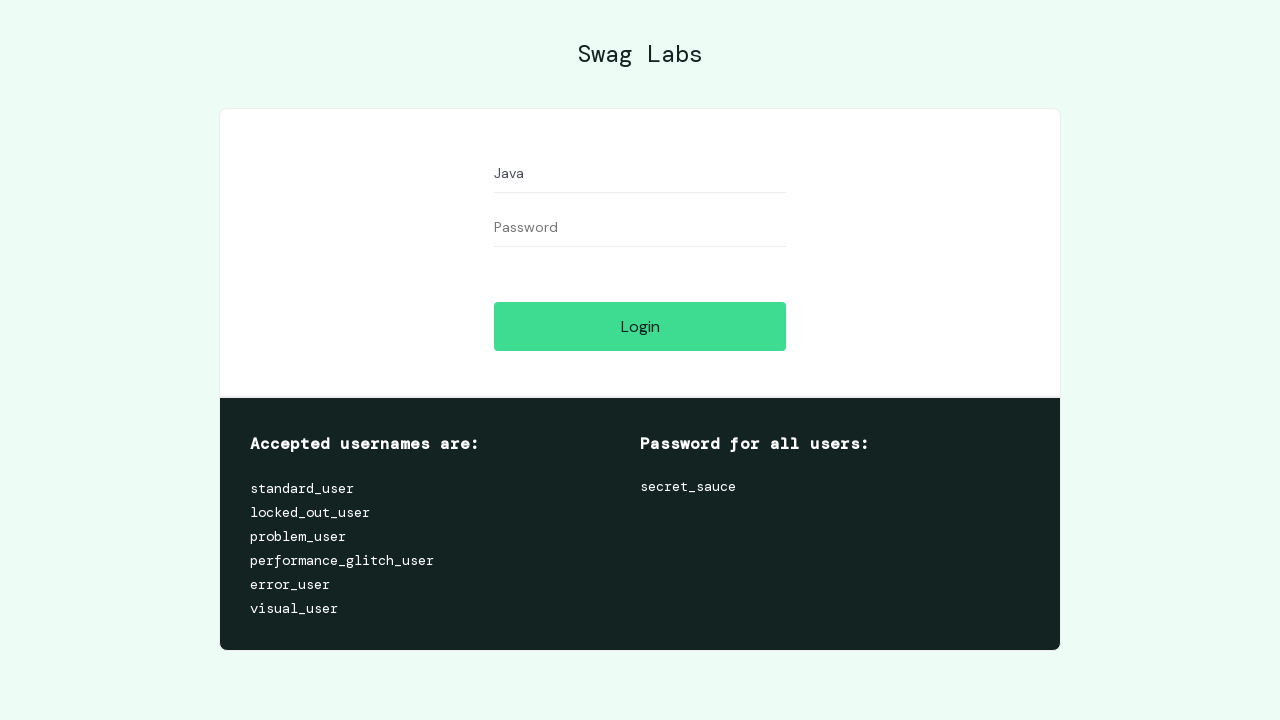

Entered invalid password 'Selenium' in password field on input#password
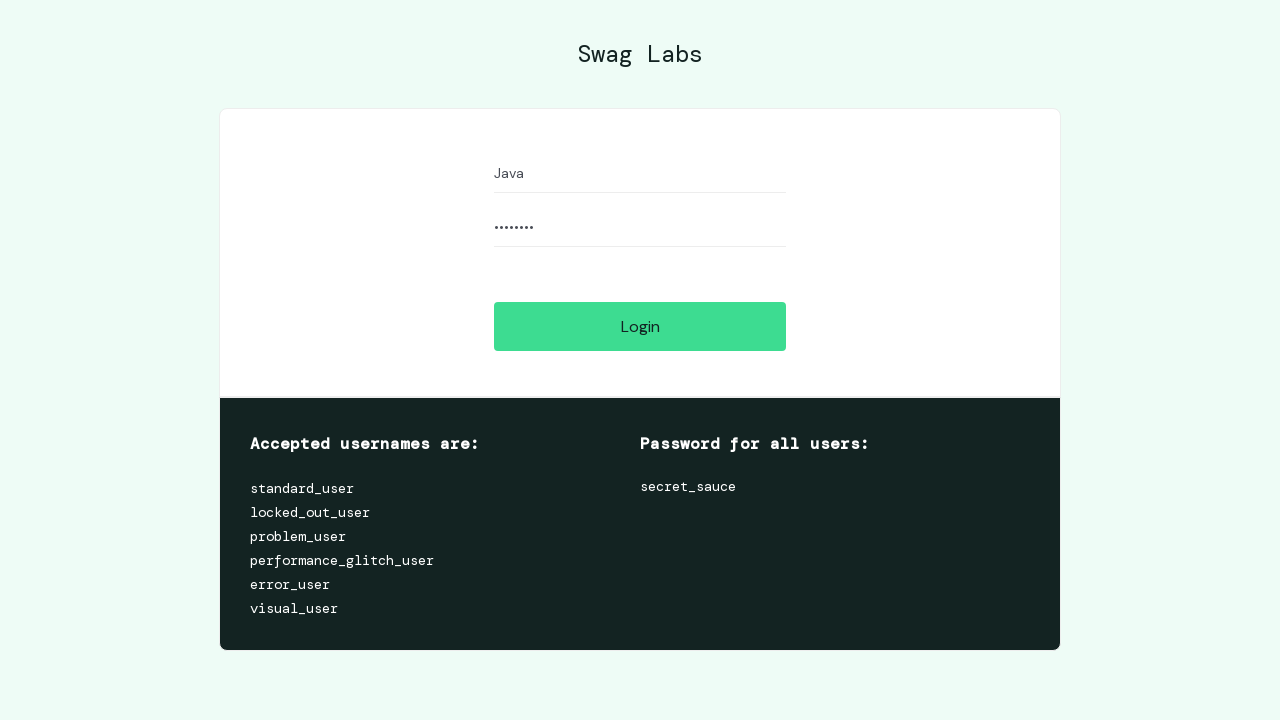

Clicked login button to submit form with invalid credentials at (640, 326) on input#login-button
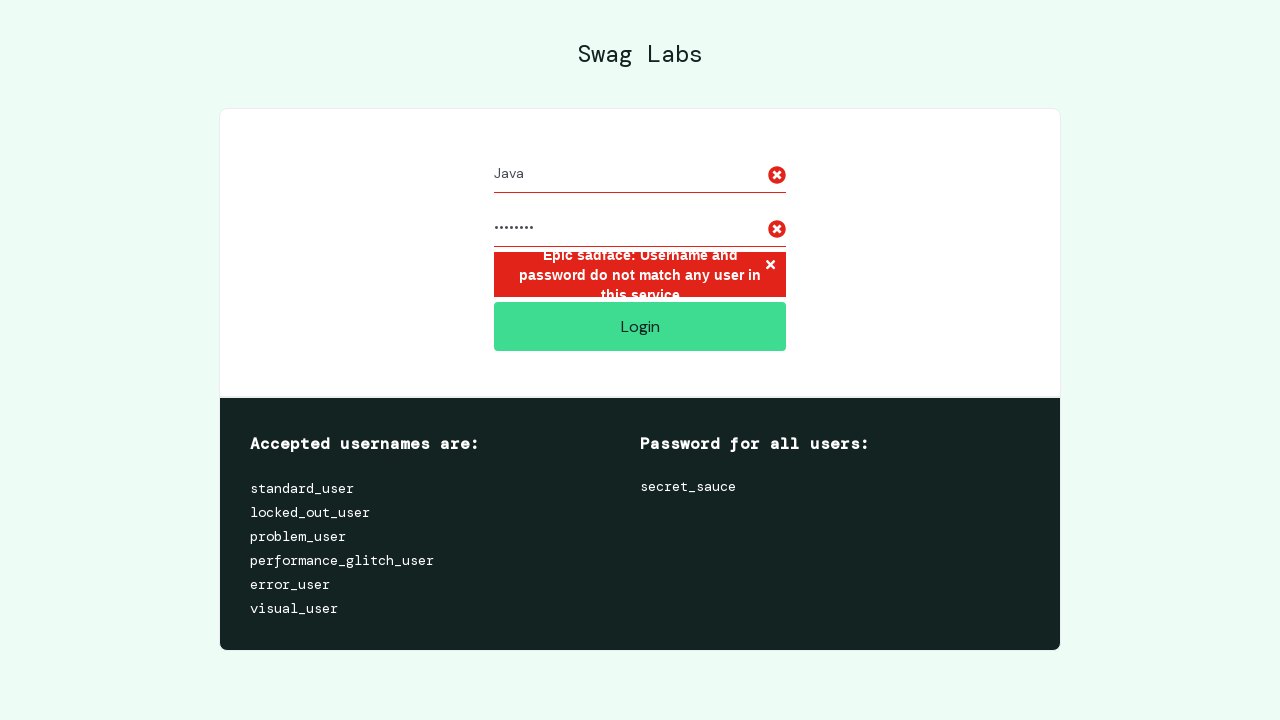

Error message appeared on login form
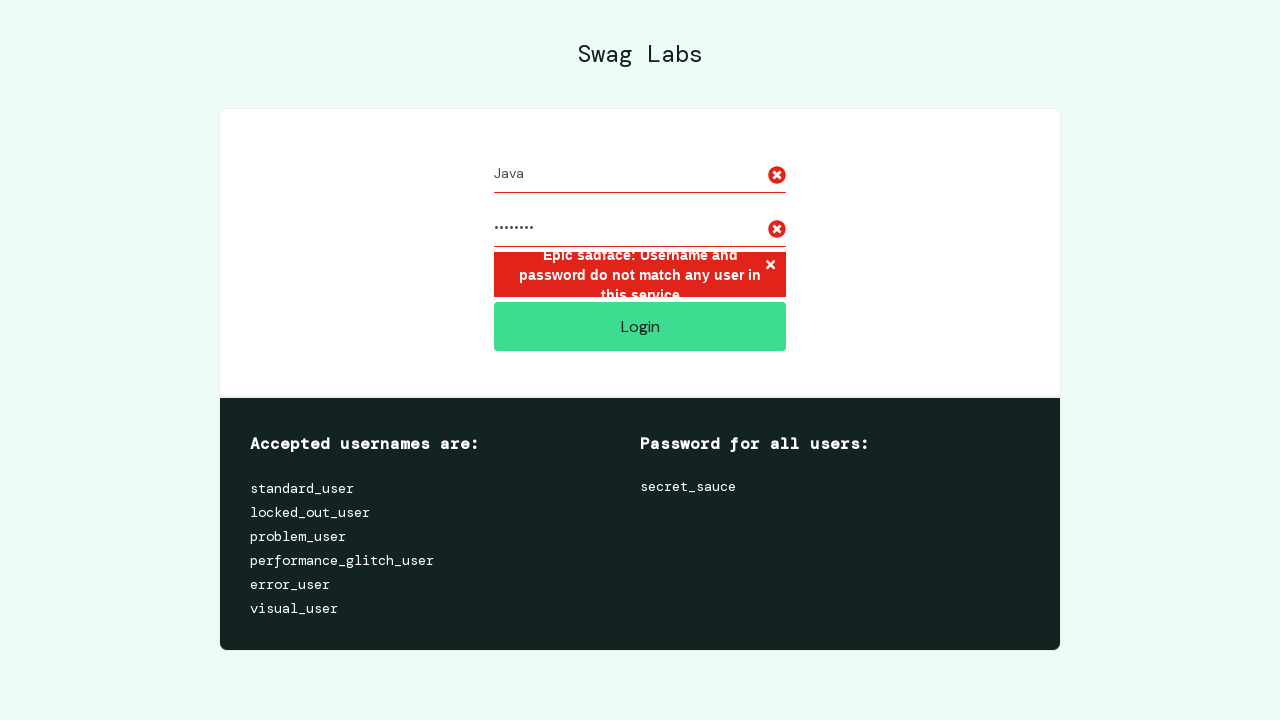

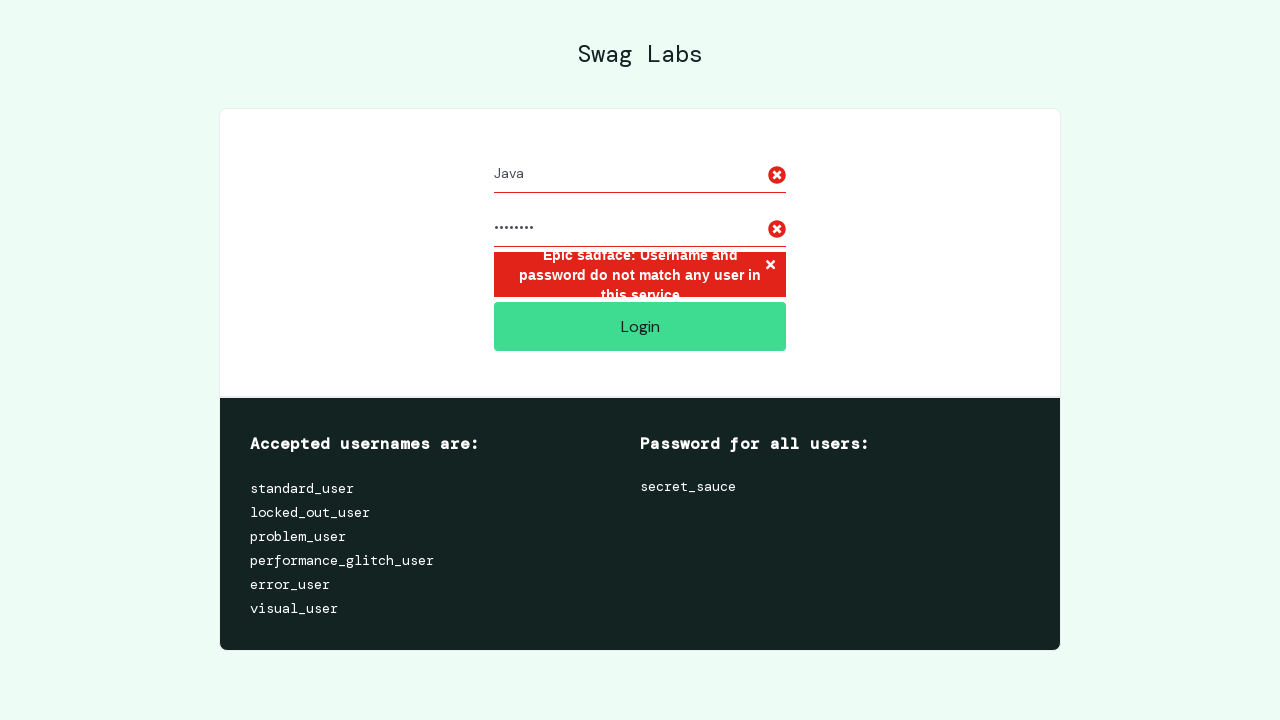